Tests JavaScript confirmation alert handling by clicking a button to trigger the alert, accepting it, and verifying the result message displays correctly on the page.

Starting URL: http://the-internet.herokuapp.com/javascript_alerts

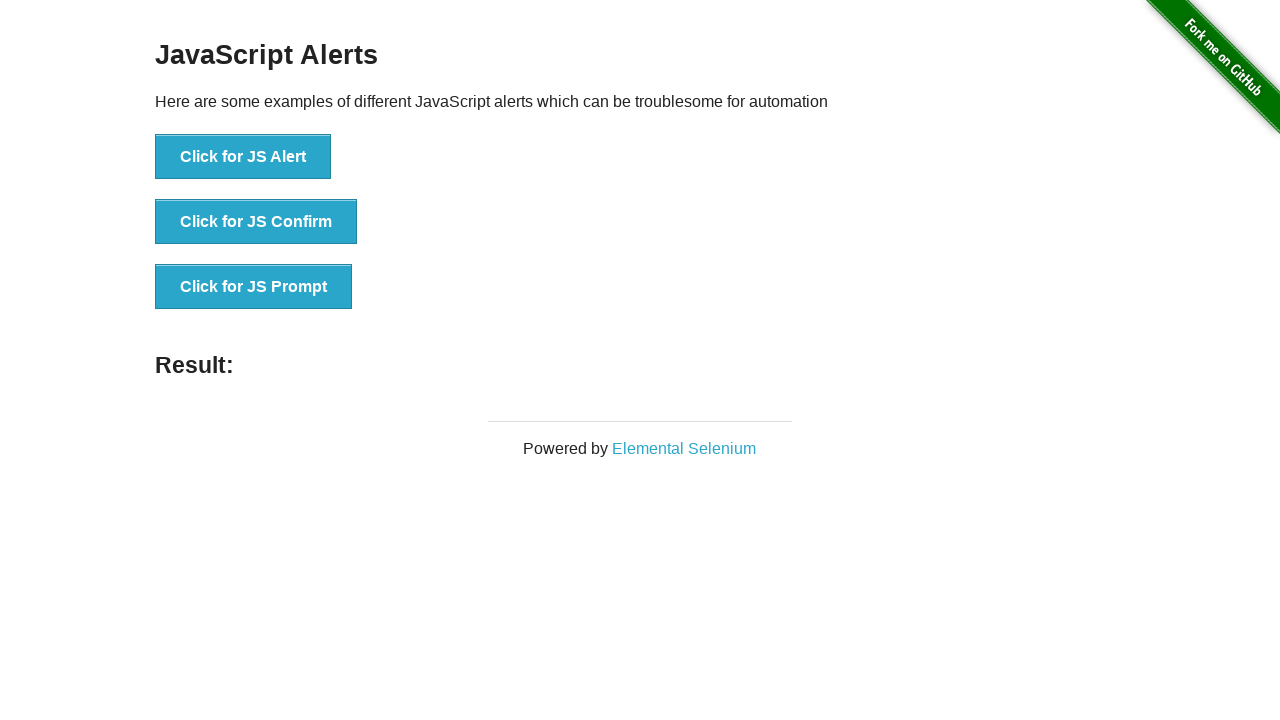

Set up dialog handler to accept confirmation alerts
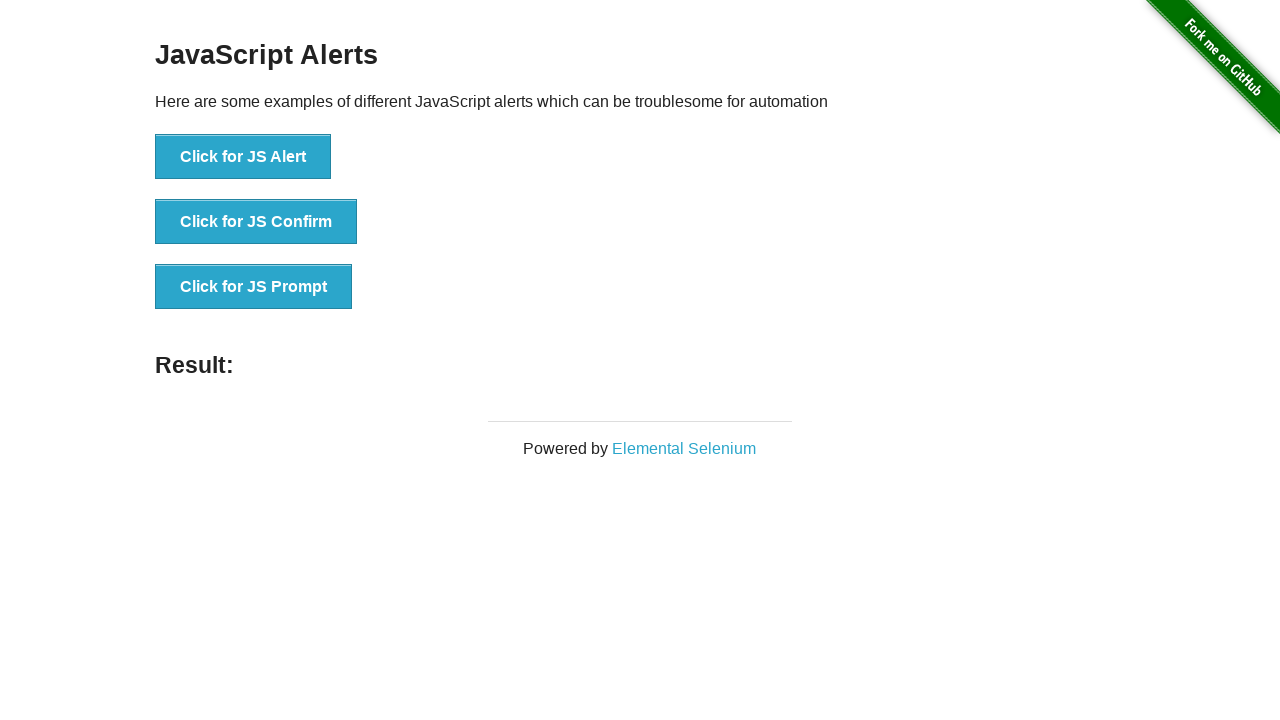

Clicked button to trigger JavaScript confirmation alert at (256, 222) on .example li:nth-child(2) button
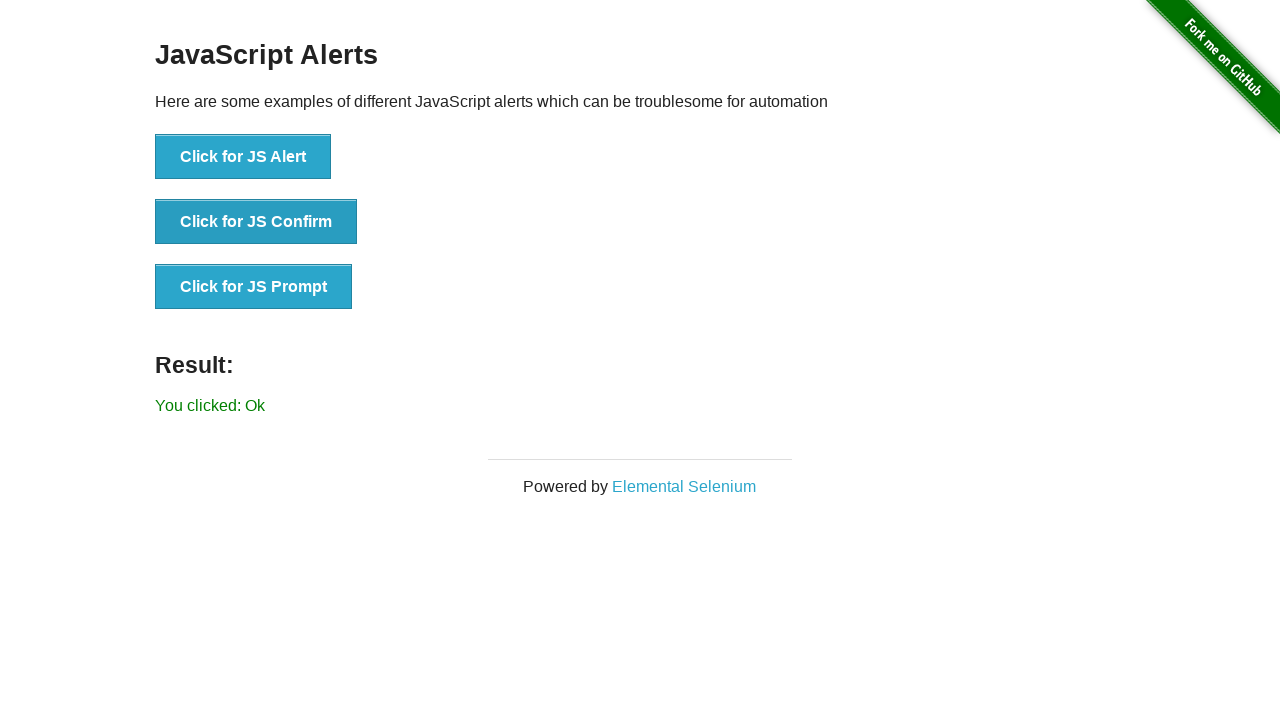

Result message element loaded on page
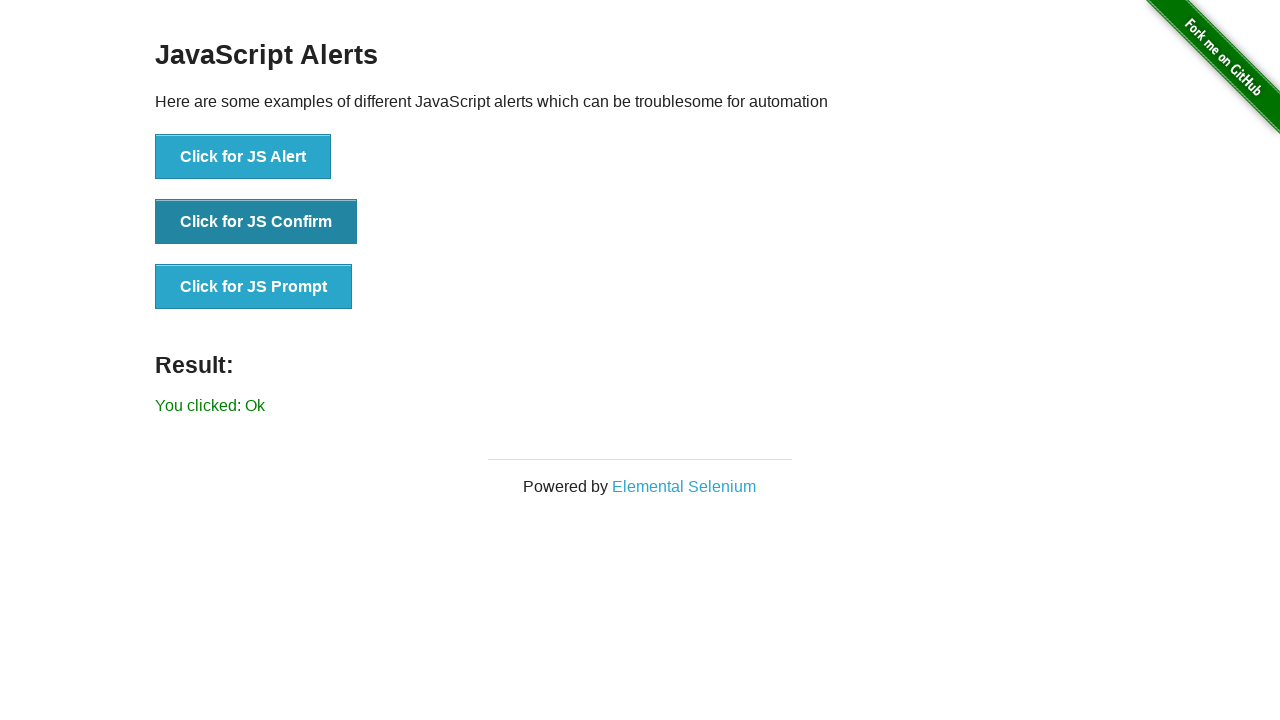

Retrieved result message text
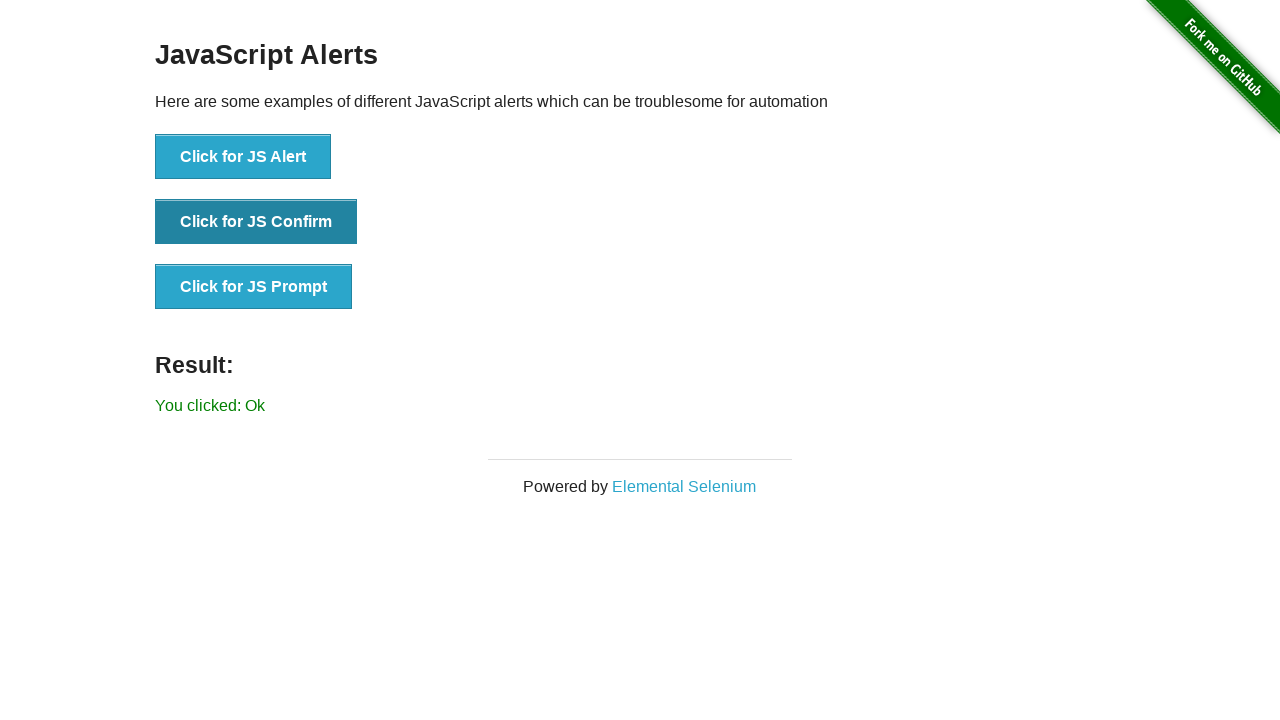

Verified result message displays 'You clicked: Ok'
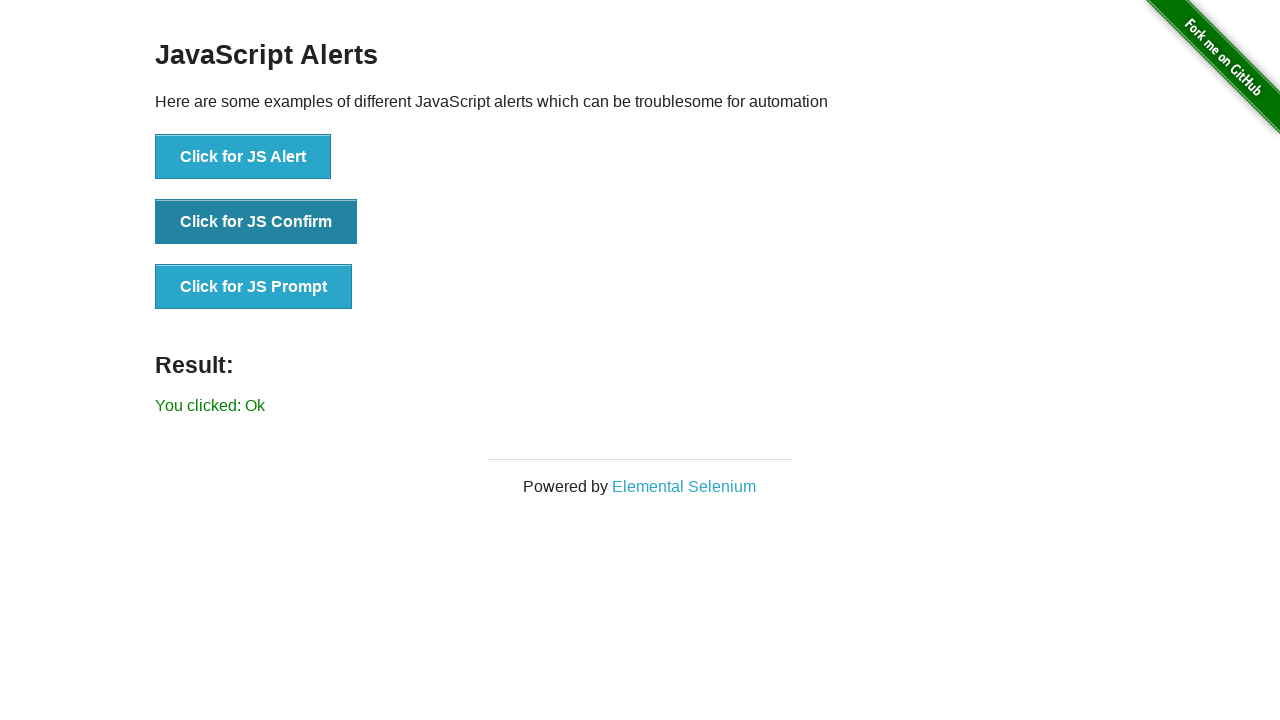

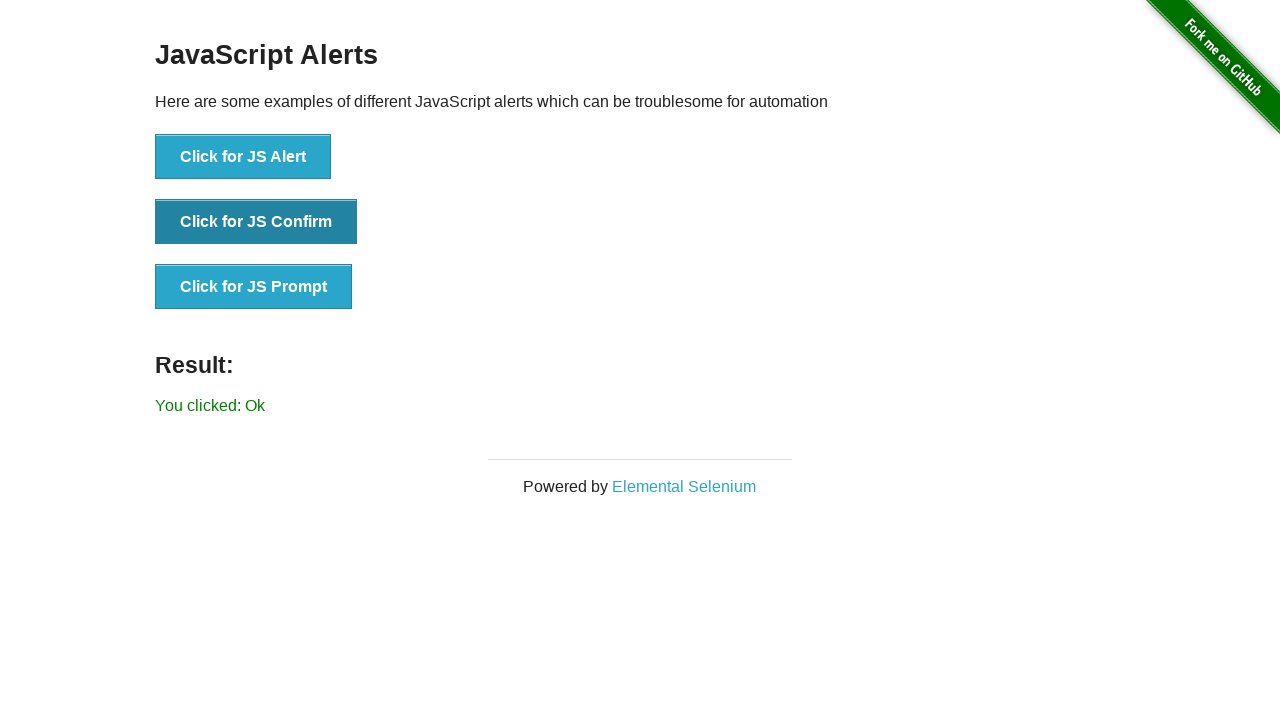